Tests multi-window handling by clicking a link that opens a new window, switching to the child window, closing it, and switching back to the parent window.

Starting URL: https://rahulshettyacademy.com/seleniumPractise/#/

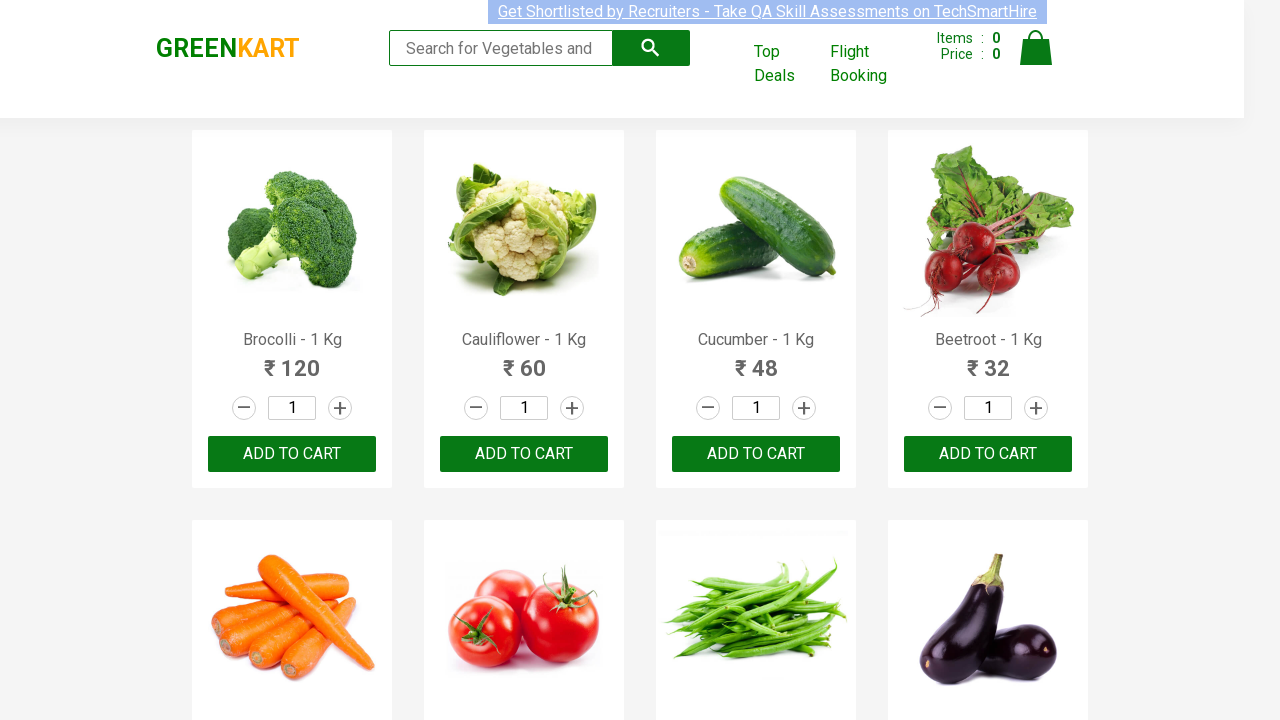

Stored parent page reference
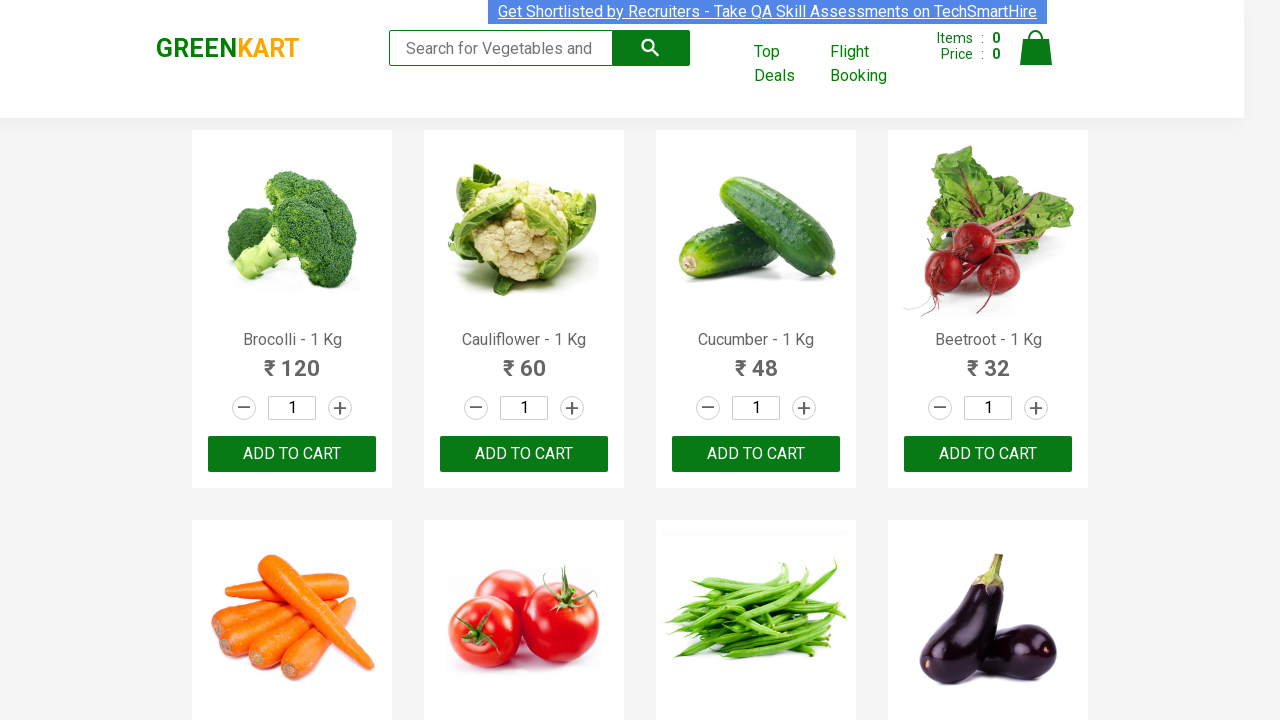

Clicked Flight Booking link to open new window at (876, 64) on xpath=//a[text()='Flight Booking']
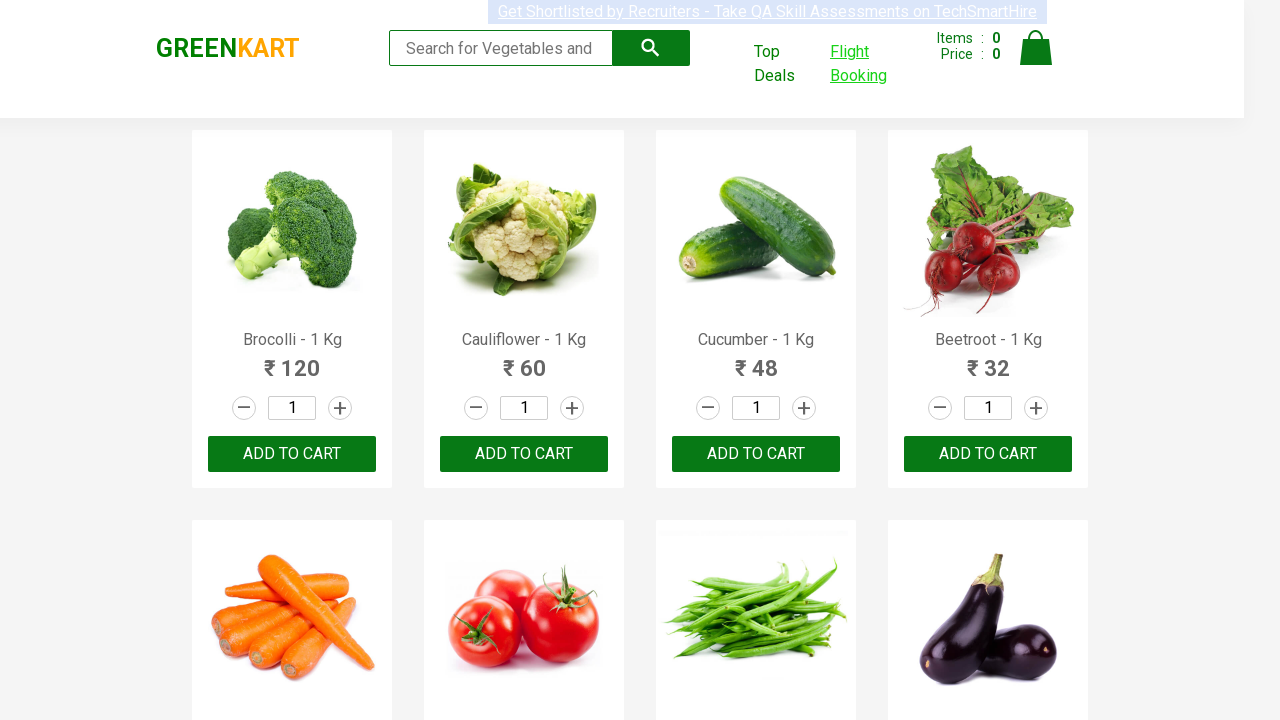

Captured new child page window
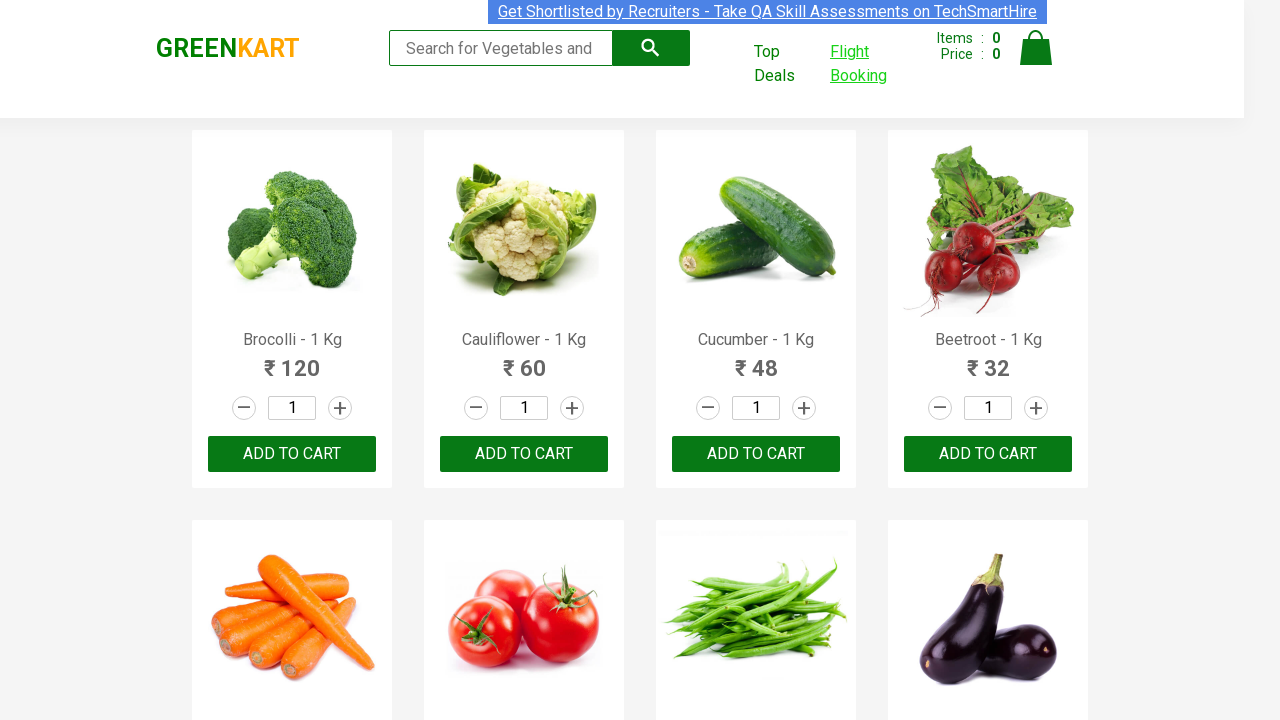

Child page loaded successfully
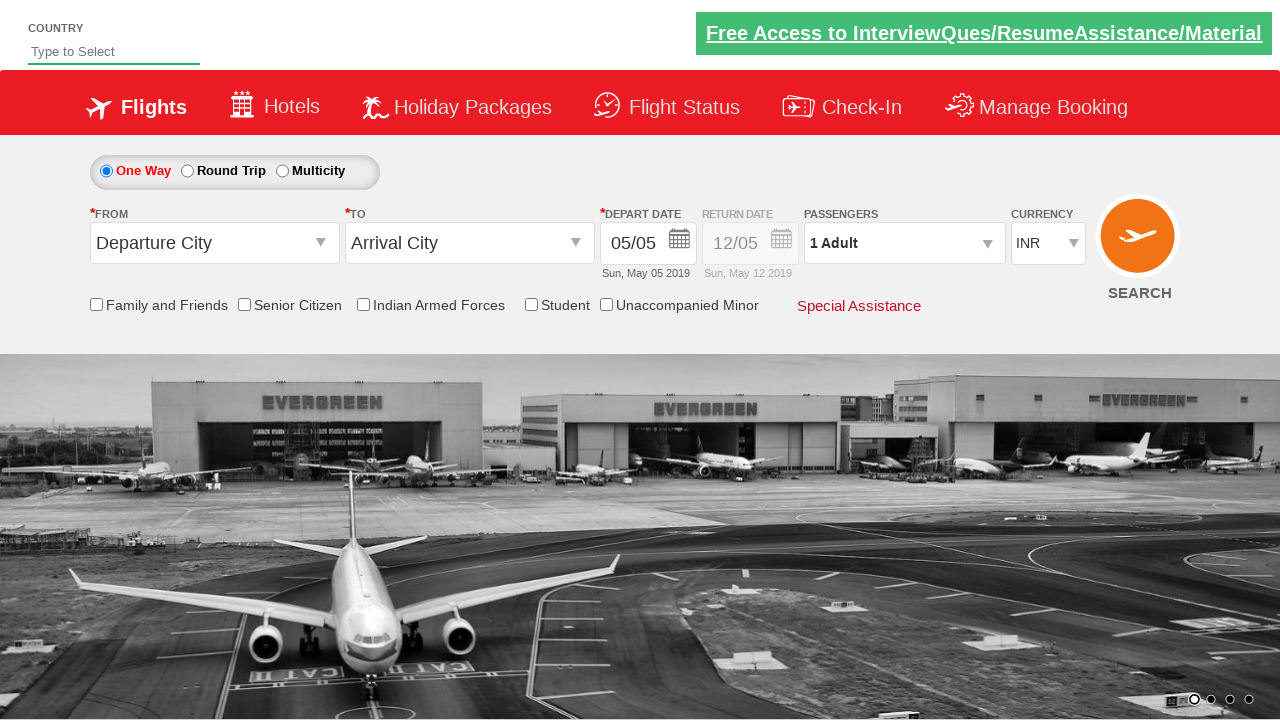

Verified child page title: QAClickJet - Flight Booking for Domestic and International, Cheap Air Tickets
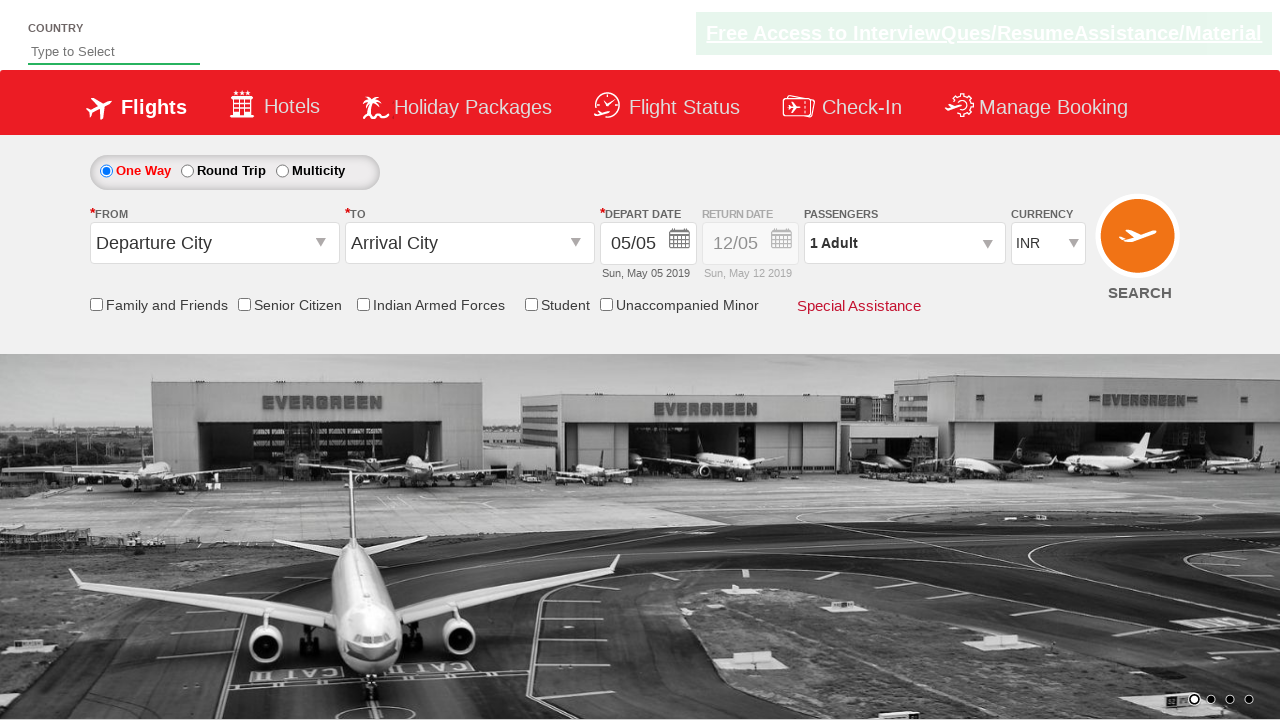

Closed child window
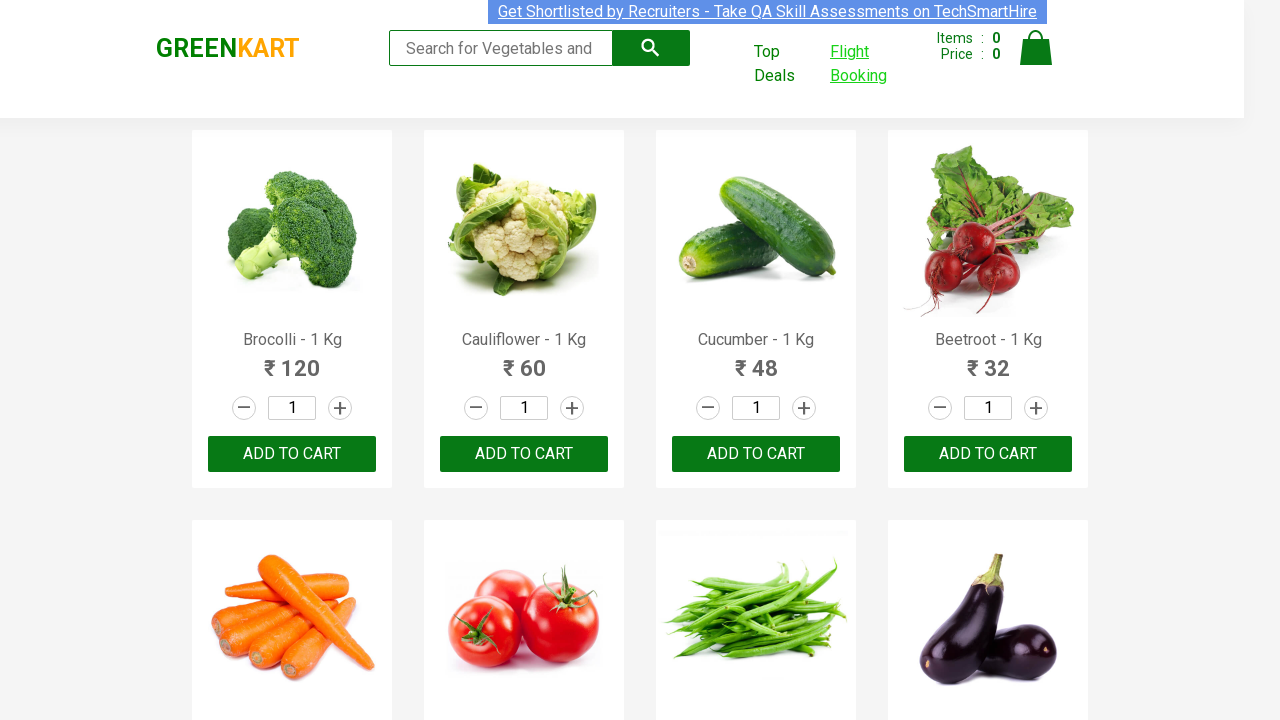

Verified parent page is active with title: GreenKart - veg and fruits kart
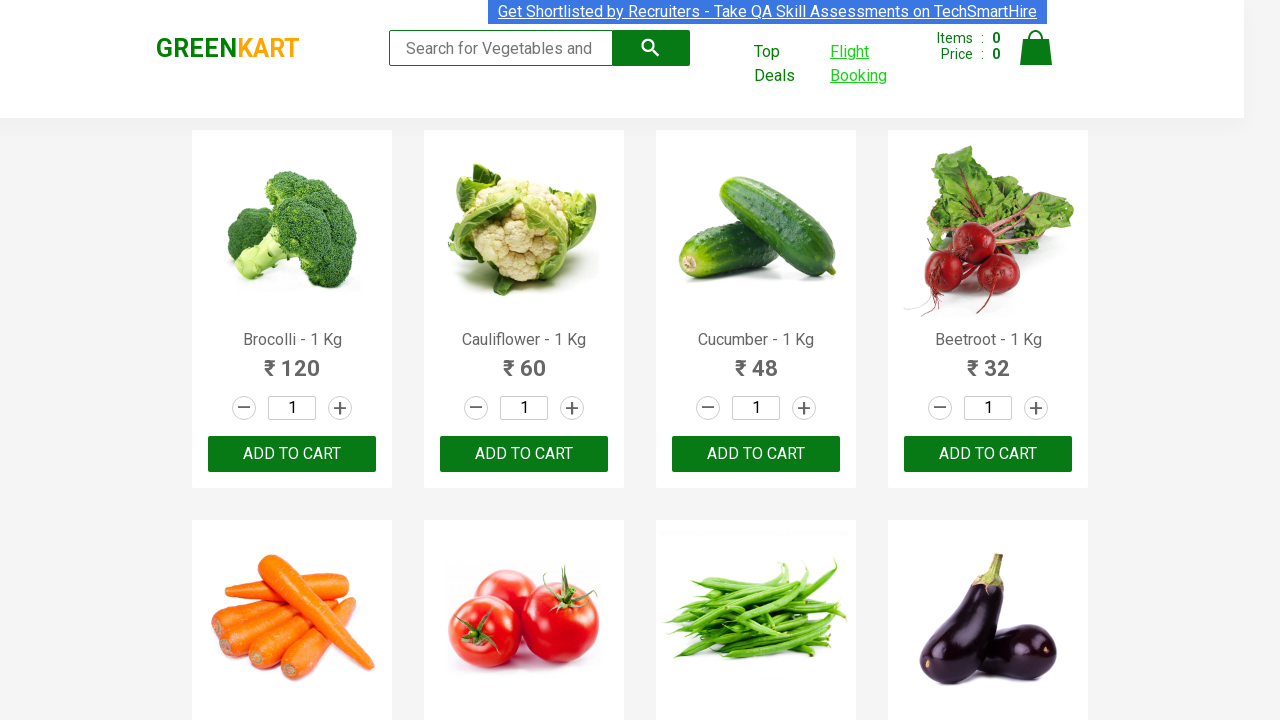

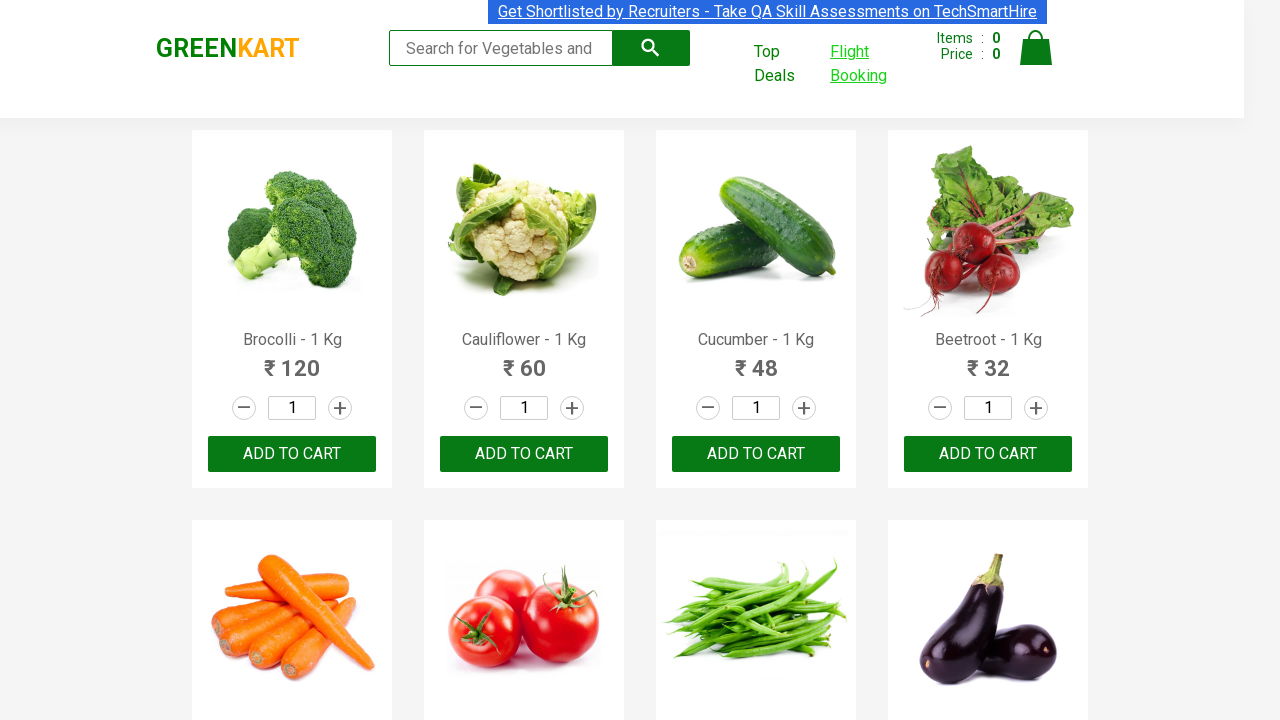